Tests file upload functionality by uploading a sample file to the file upload playground page

Starting URL: https://javabykiran.com/playground/file-upload

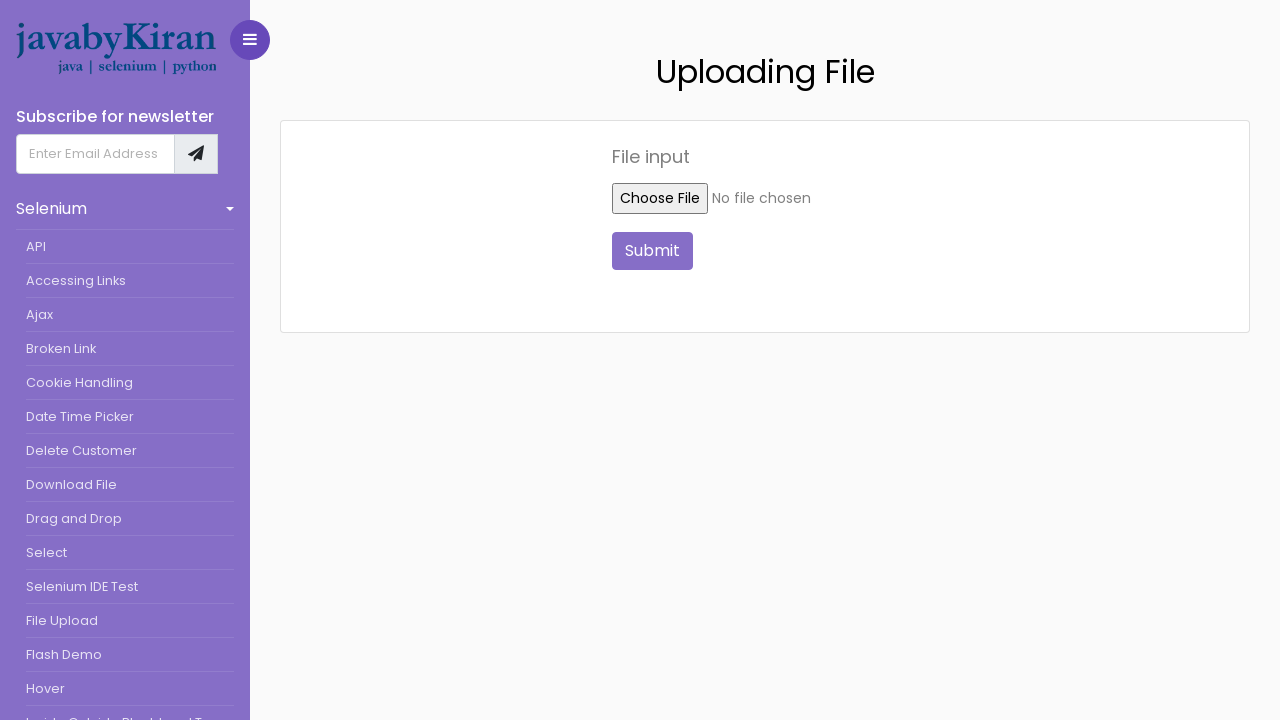

Set file input with test_document.txt containing sample content
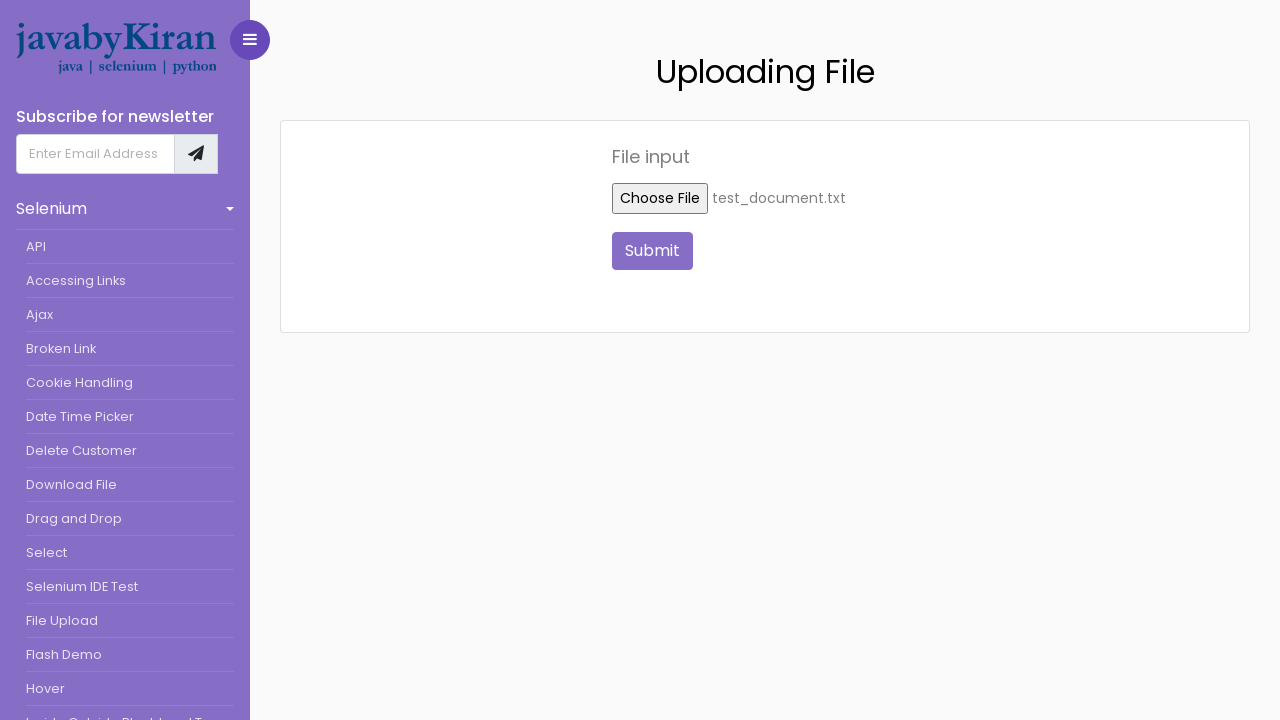

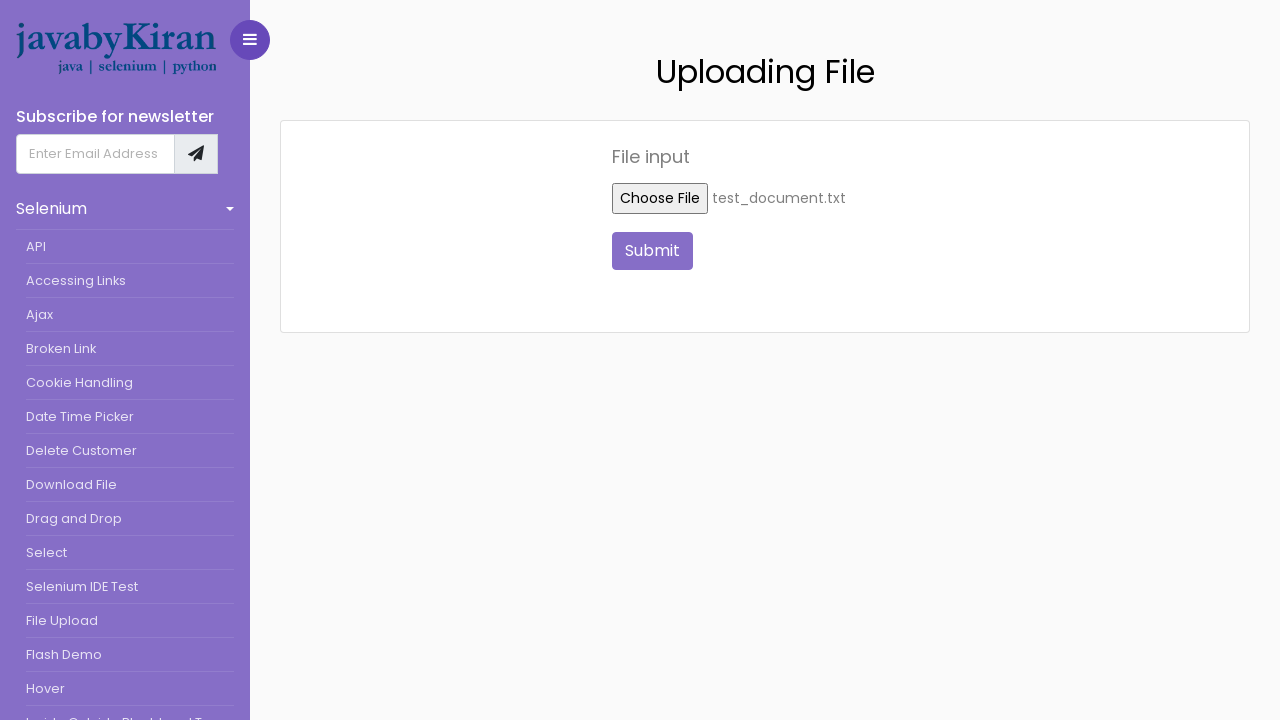